Tests opening a new tab by clicking the 'Open Tab' link

Starting URL: https://rahulshettyacademy.com/AutomationPractice/

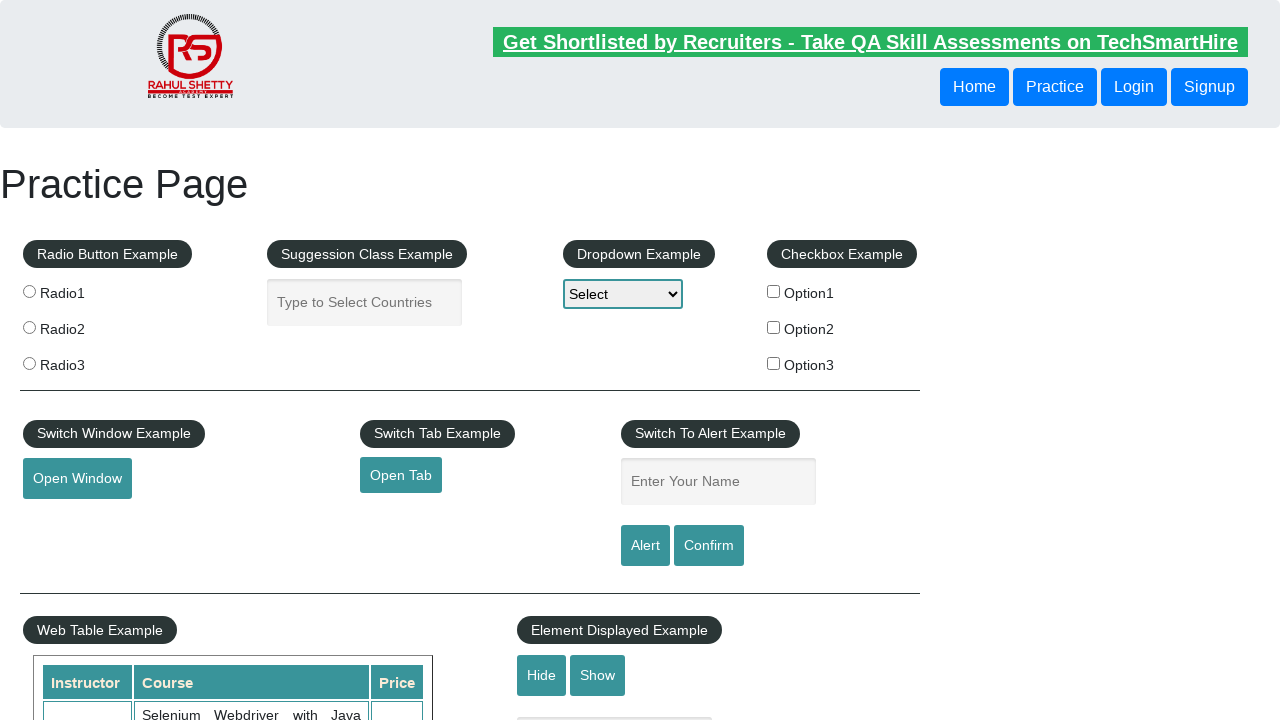

Printed current page title
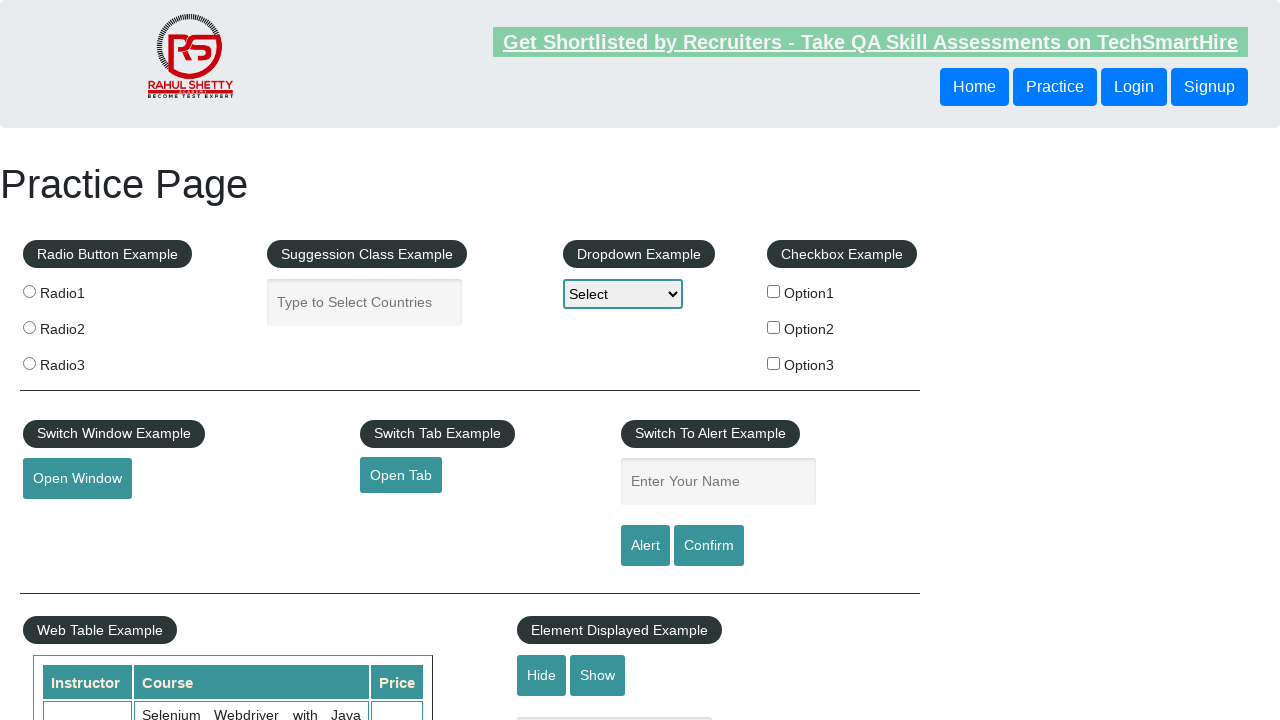

Clicked 'Open Tab' link to open new tab at (401, 475) on text=Open Tab
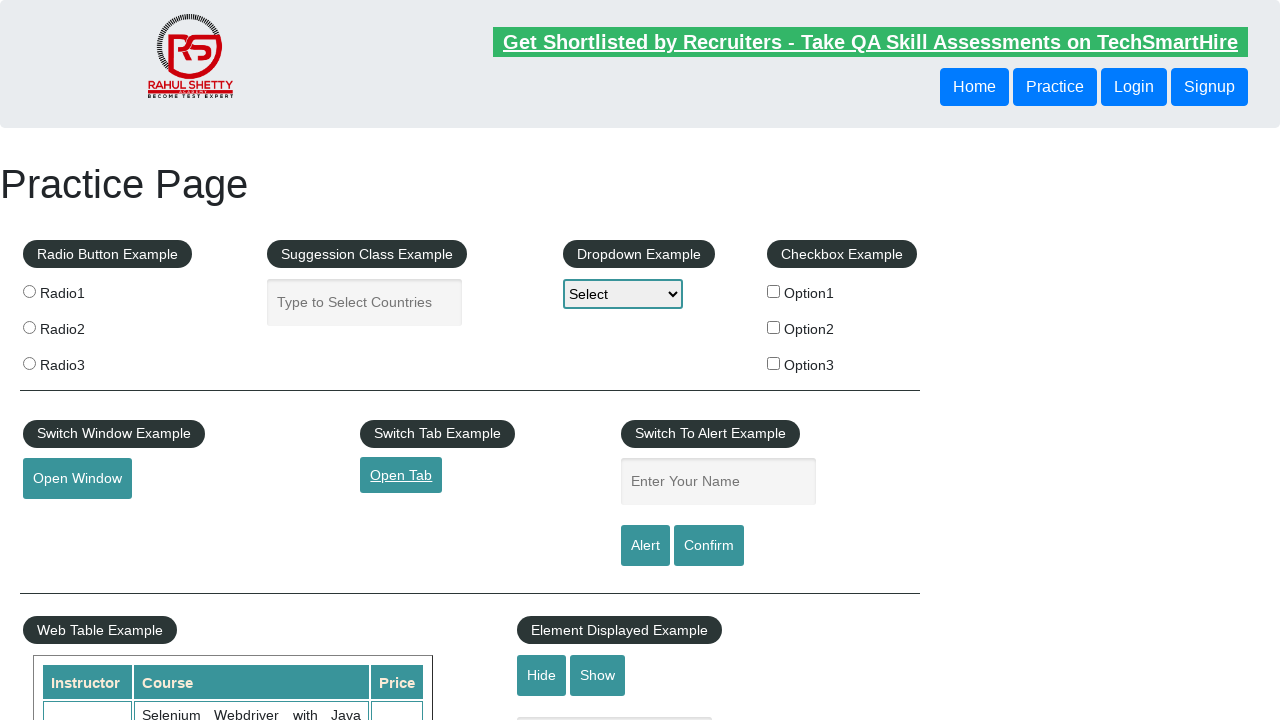

Printed current page URL
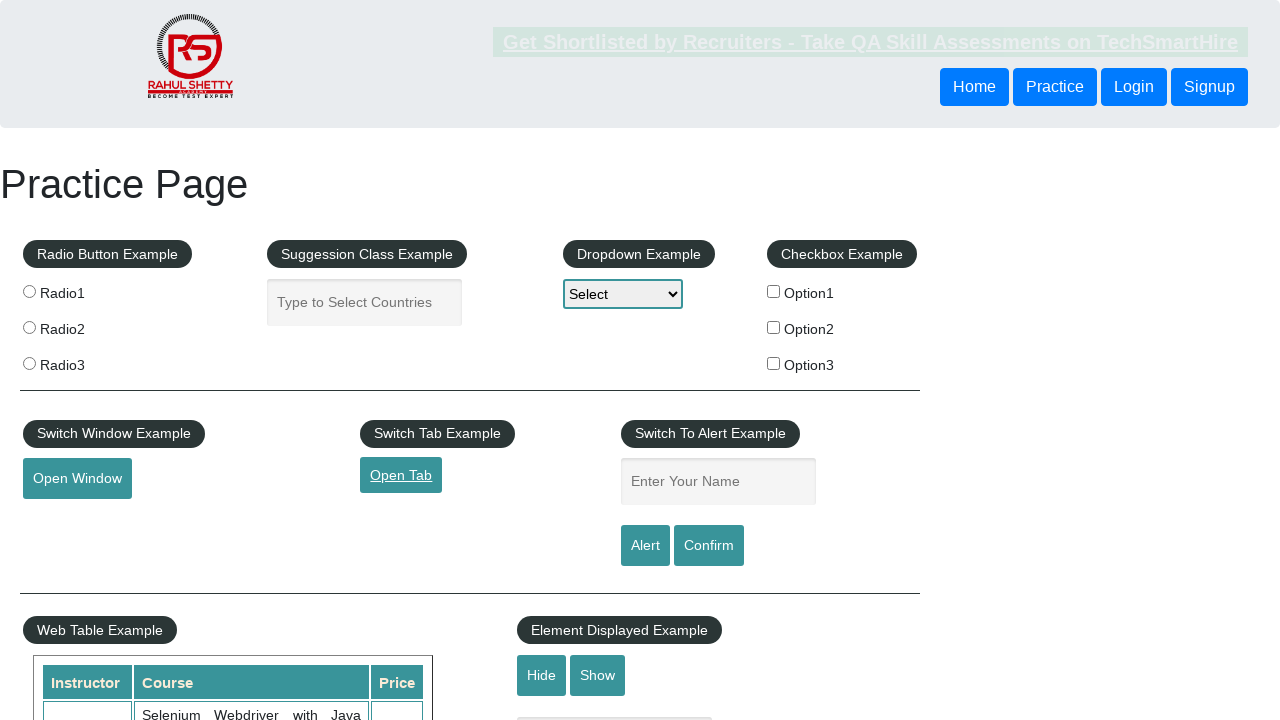

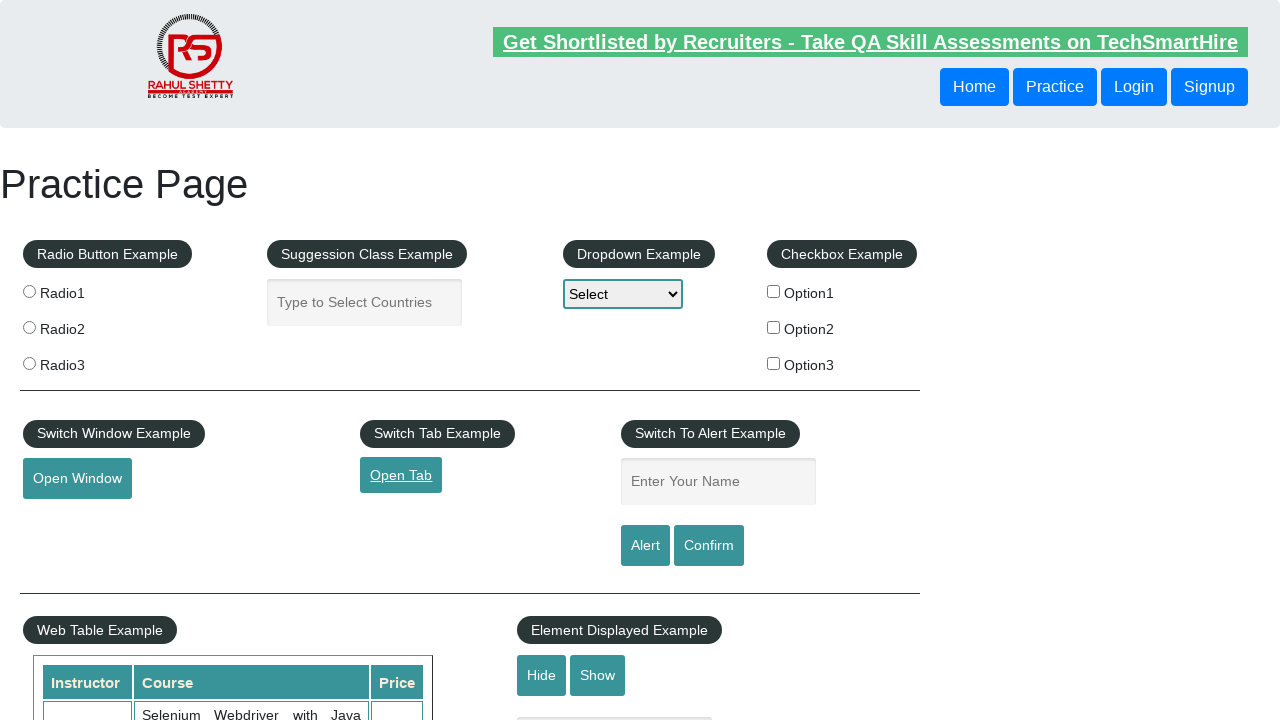